Tests clicking the "Click Here" link and handling the new tab/window that opens

Starting URL: https://the-internet.herokuapp.com/windows

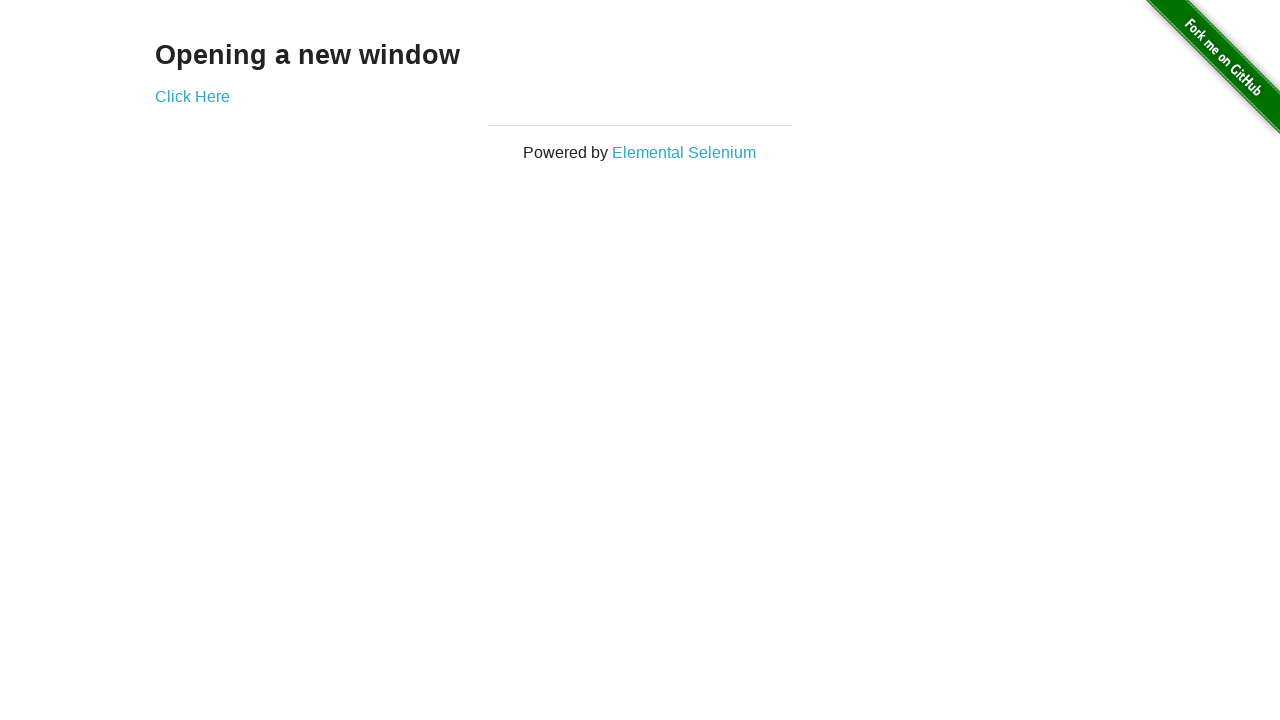

Clicked 'Click Here' link and new tab/window opened at (192, 96) on internal:text="Click Here"i
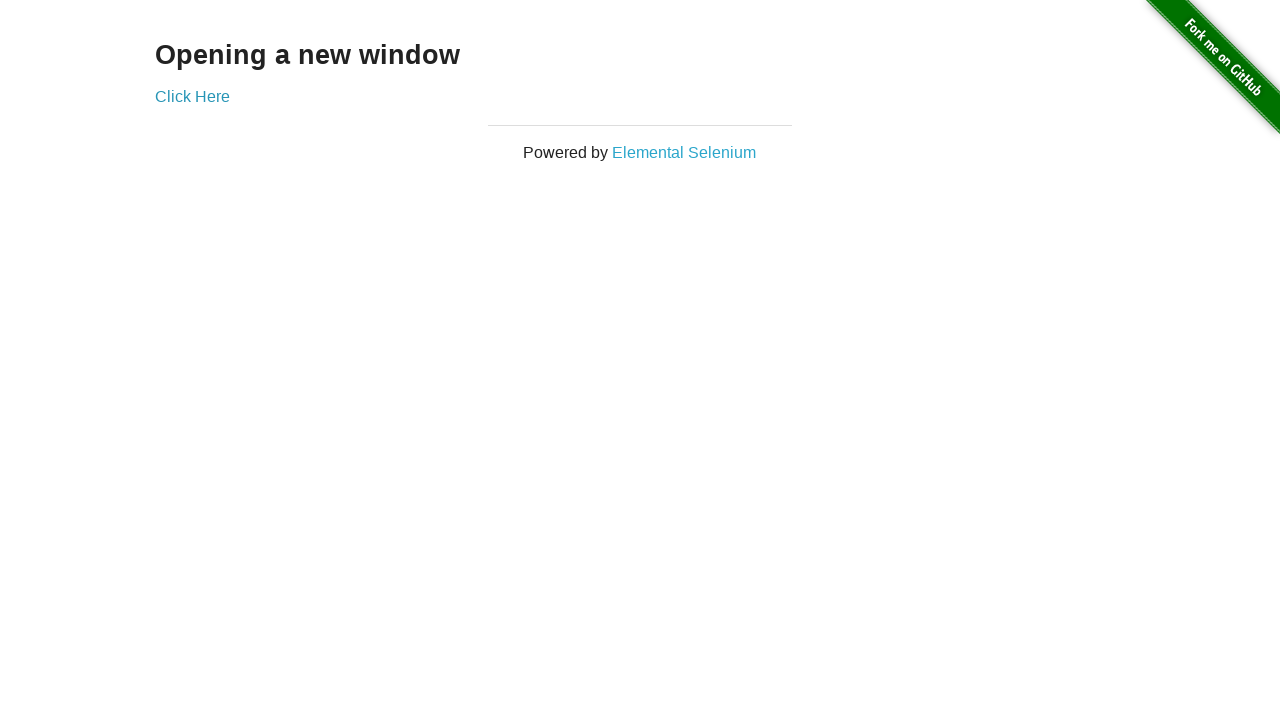

Captured new page/tab reference
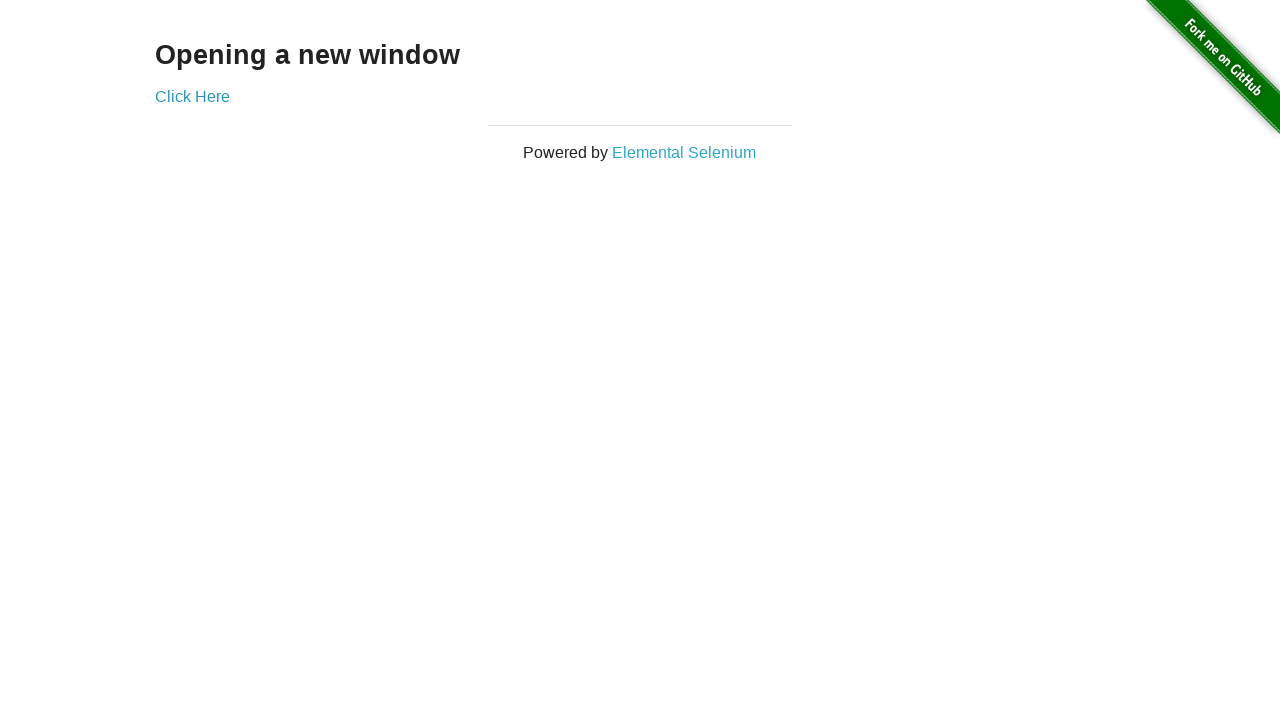

New page loaded successfully
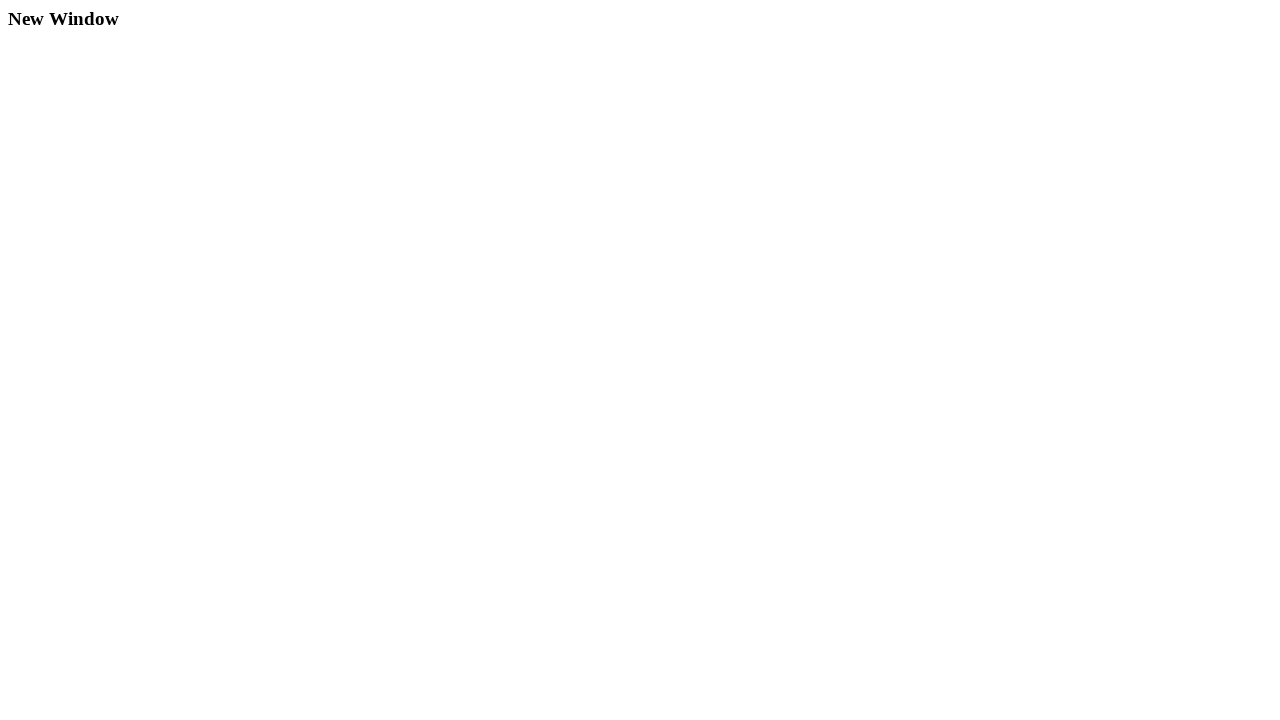

Closed the new page/tab
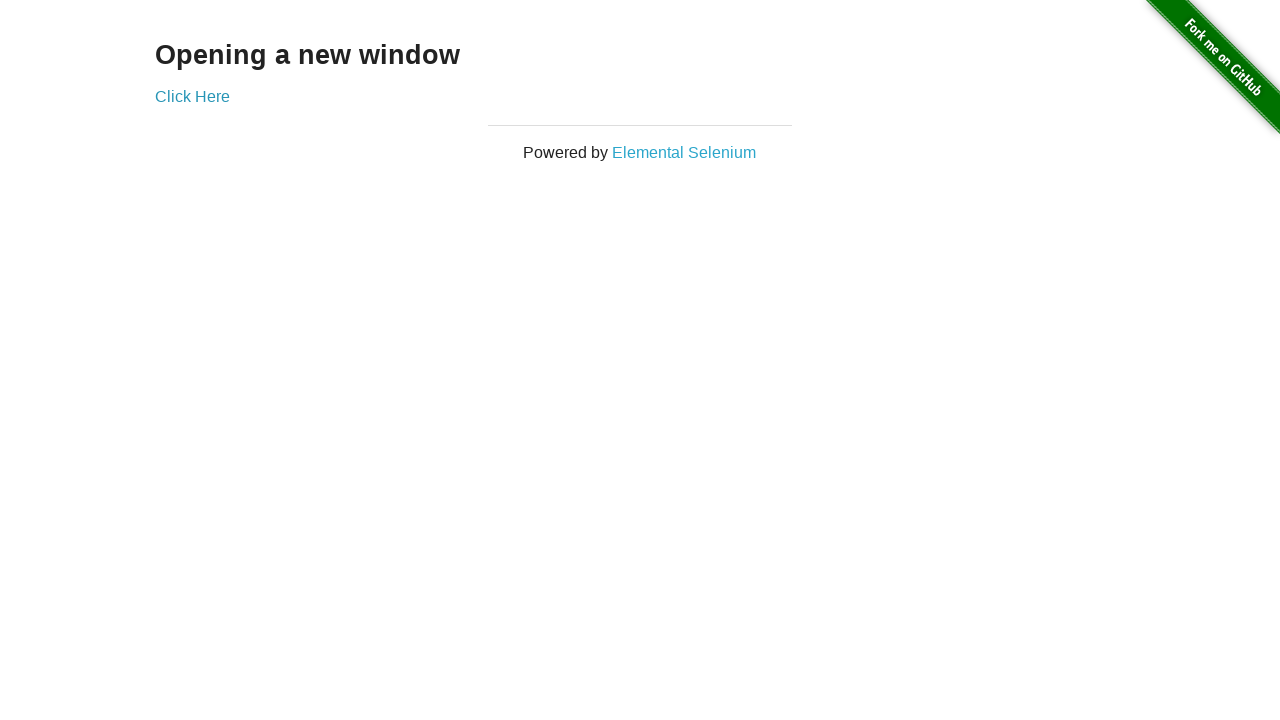

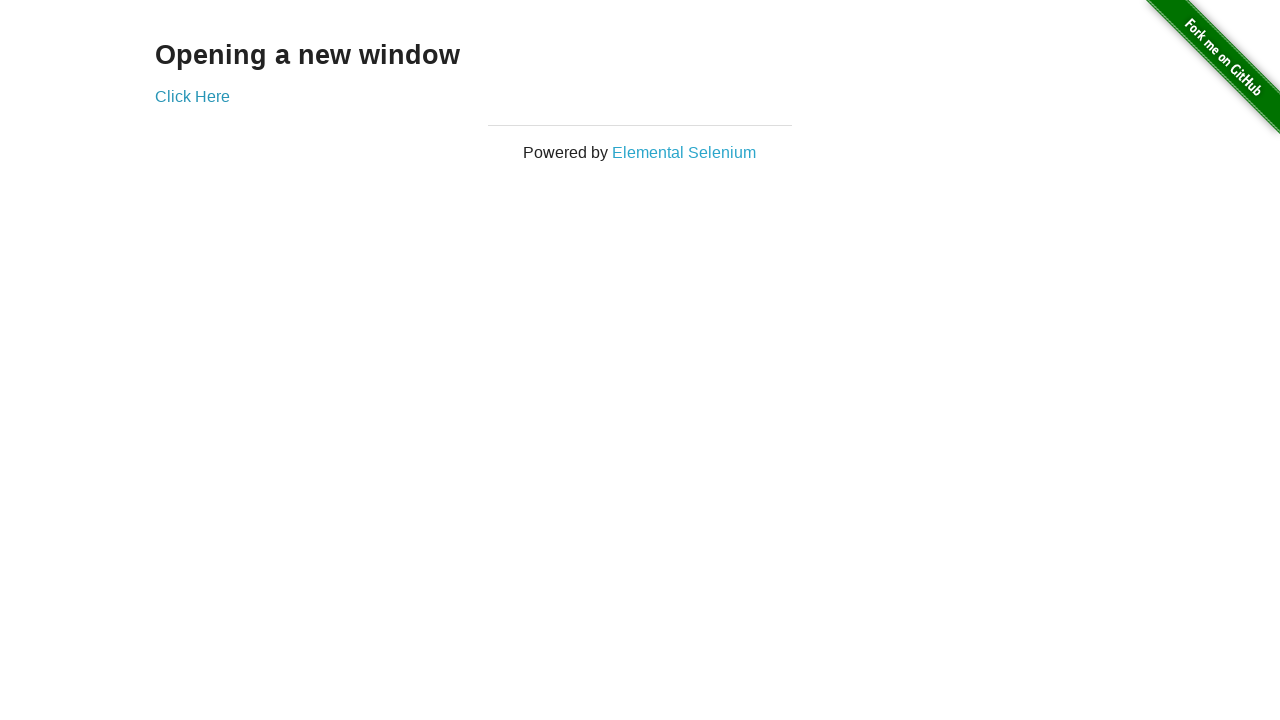